Tests passenger dropdown functionality by opening the passenger selector, incrementing adult count 4 times, and closing the dropdown

Starting URL: https://rahulshettyacademy.com/dropdownsPractise/

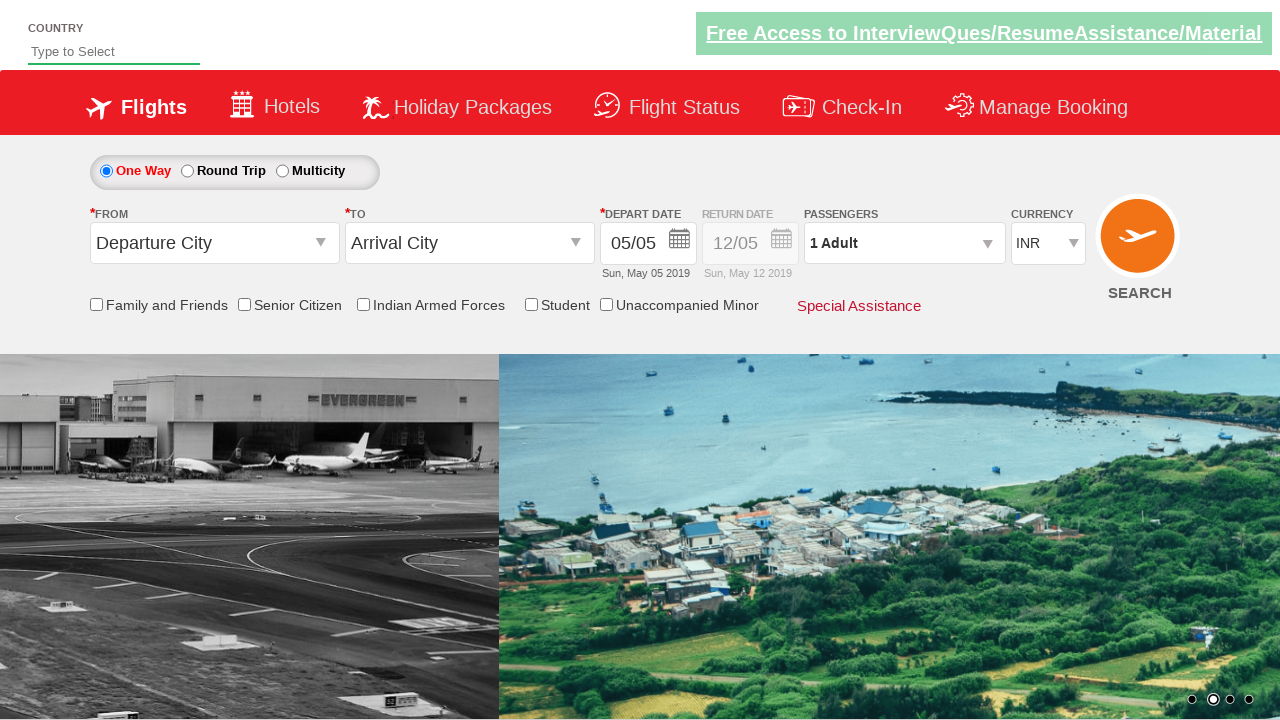

Clicked on passenger info dropdown to open it at (904, 243) on #divpaxinfo
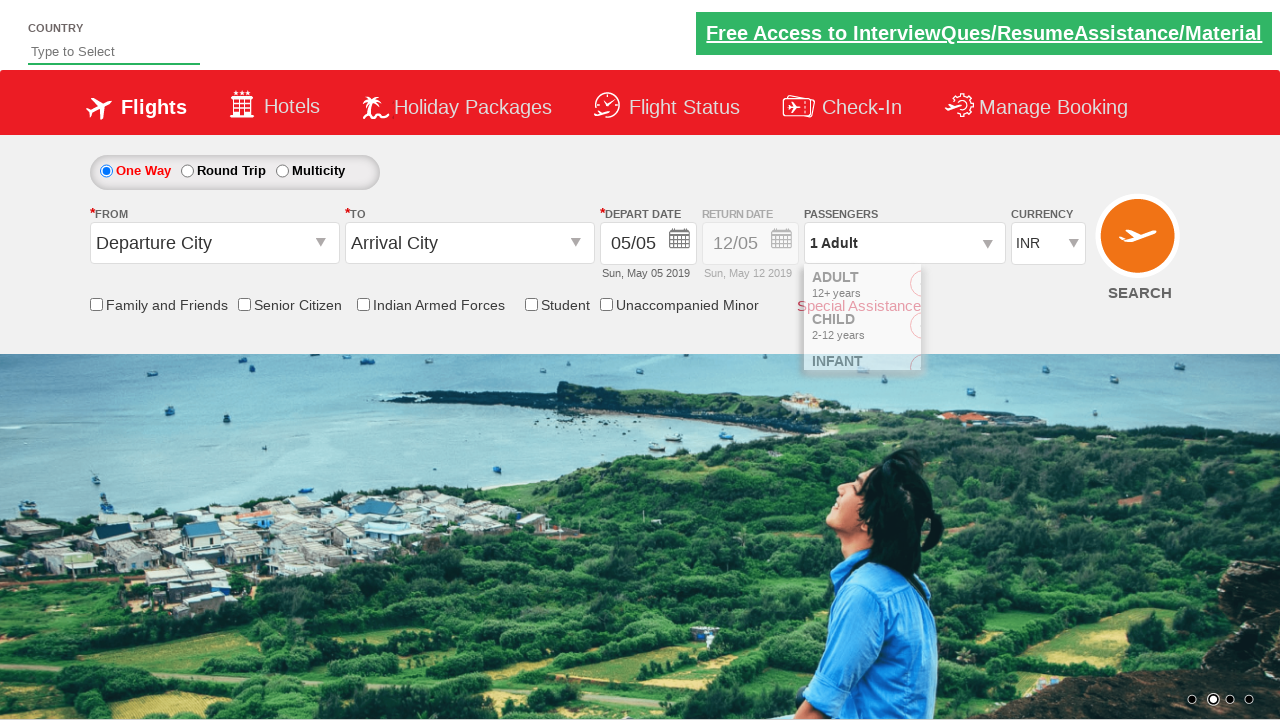

Waited for dropdown to be visible
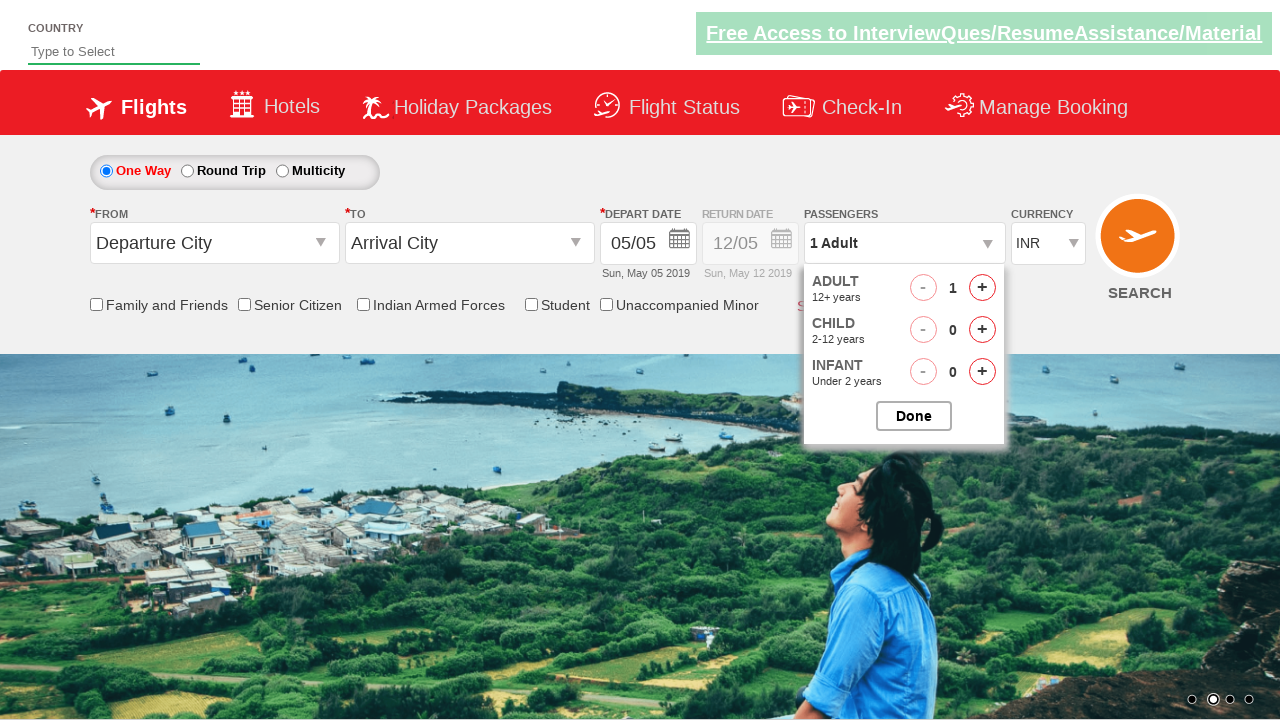

Incremented adult passenger count (iteration 1 of 4) at (982, 288) on #hrefIncAdt
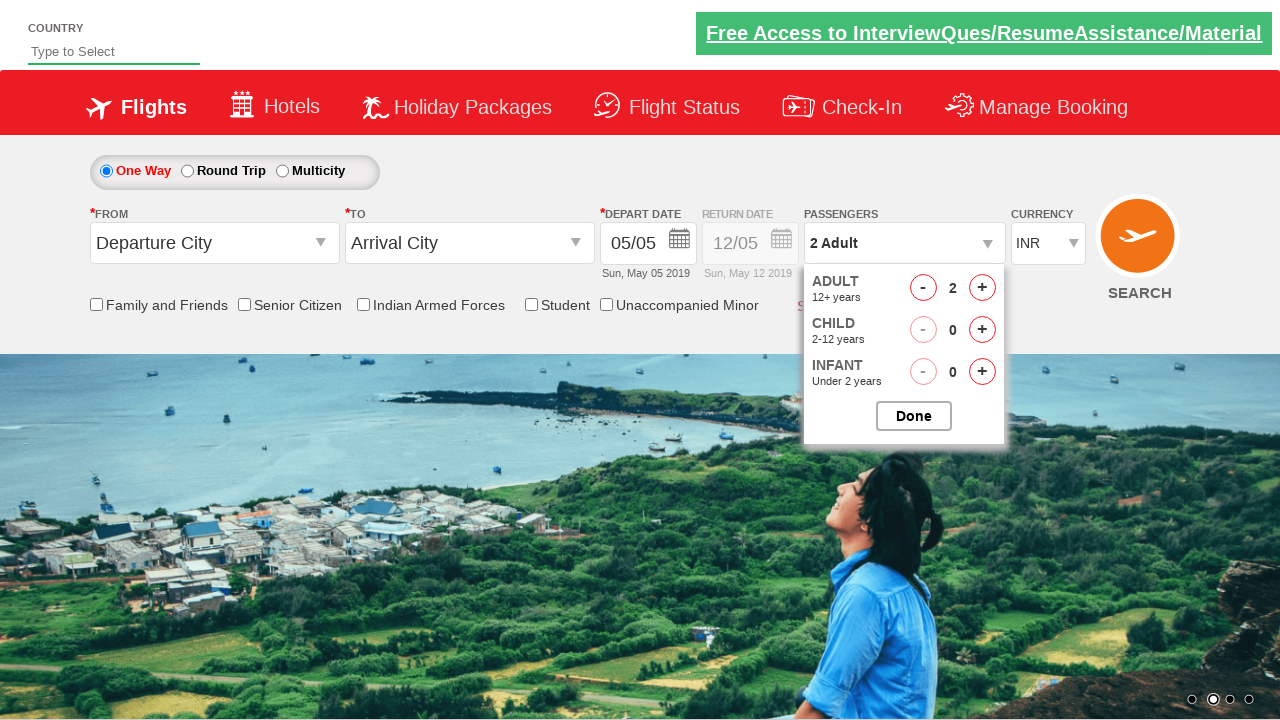

Incremented adult passenger count (iteration 2 of 4) at (982, 288) on #hrefIncAdt
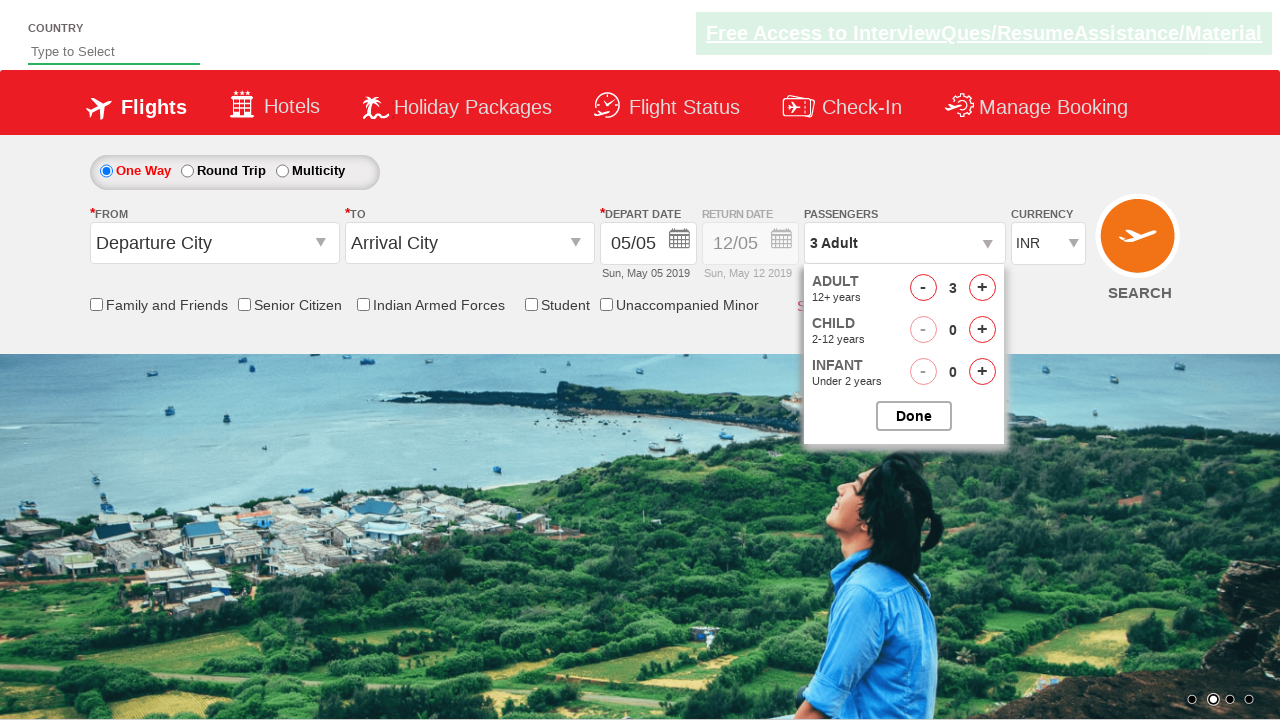

Incremented adult passenger count (iteration 3 of 4) at (982, 288) on #hrefIncAdt
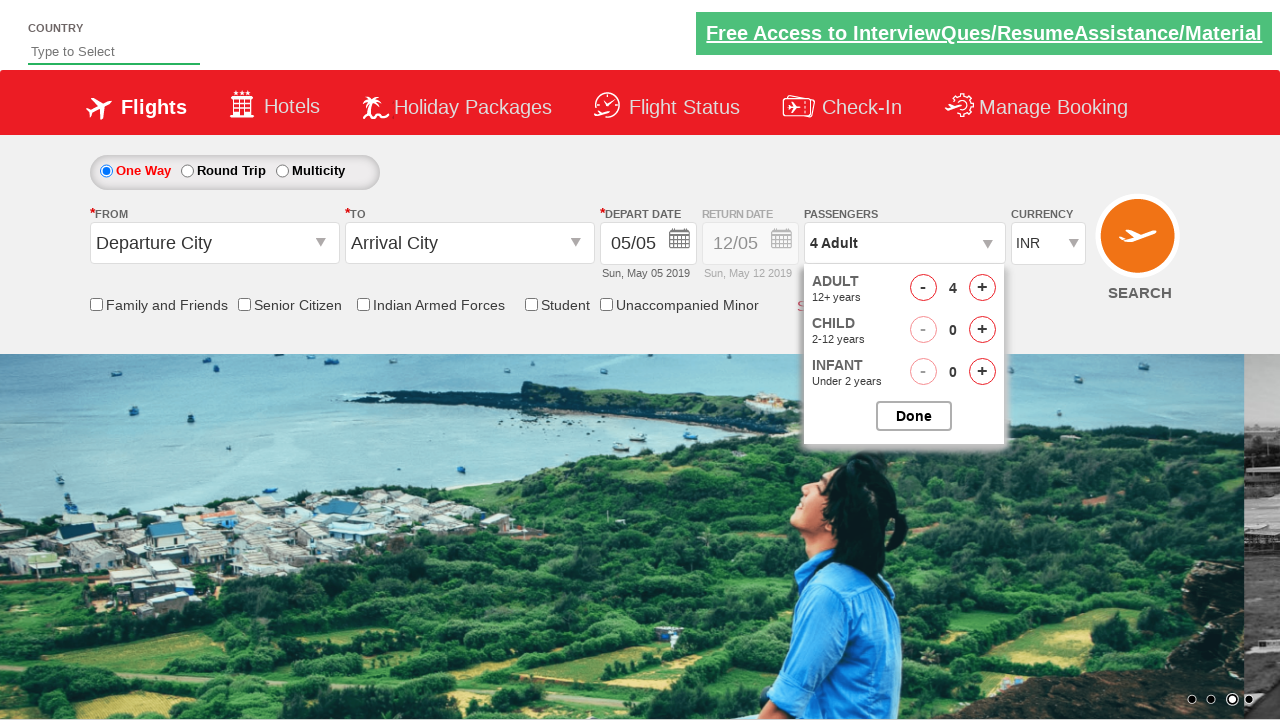

Incremented adult passenger count (iteration 4 of 4) at (982, 288) on #hrefIncAdt
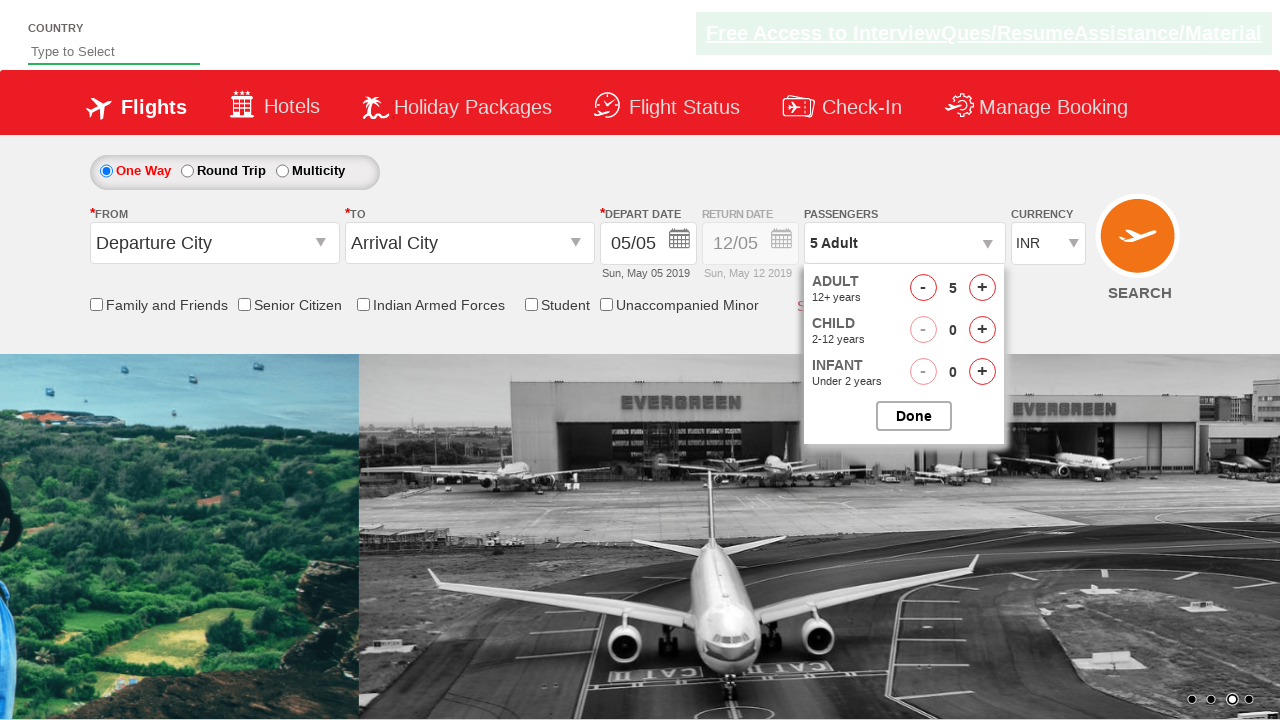

Closed the passenger options dropdown at (914, 416) on #btnclosepaxoption
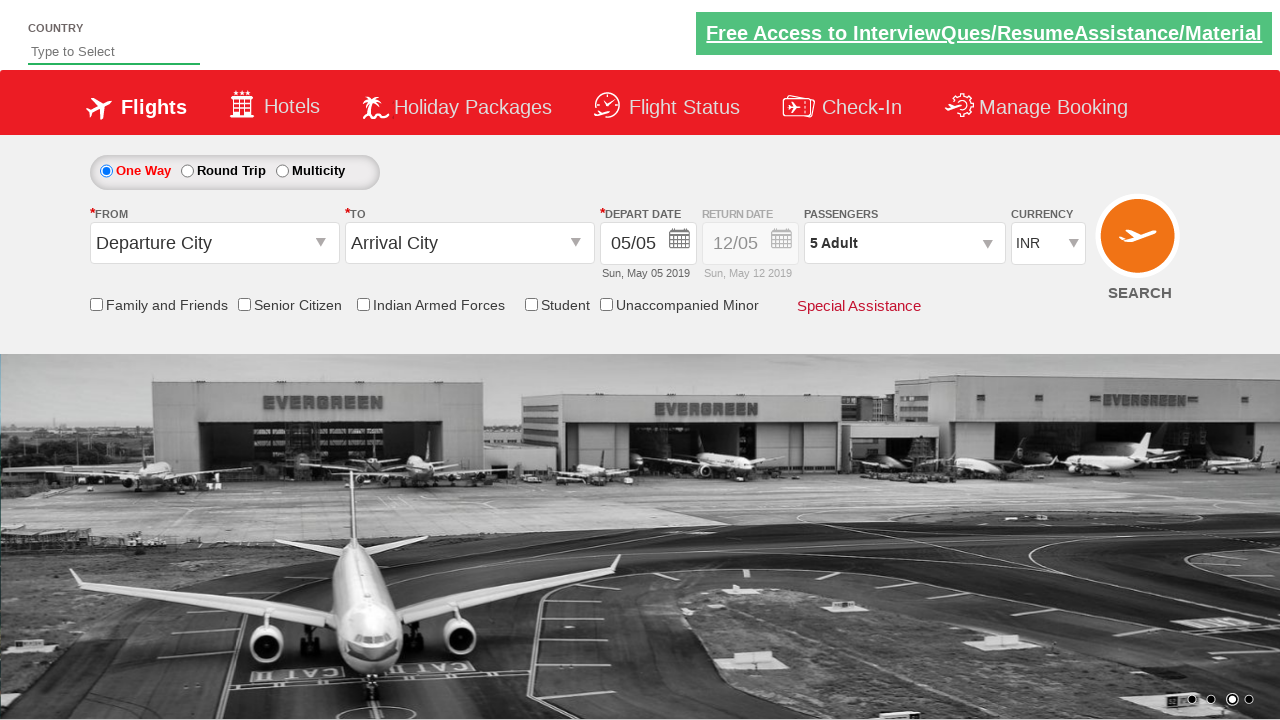

Verified passenger info selector is present
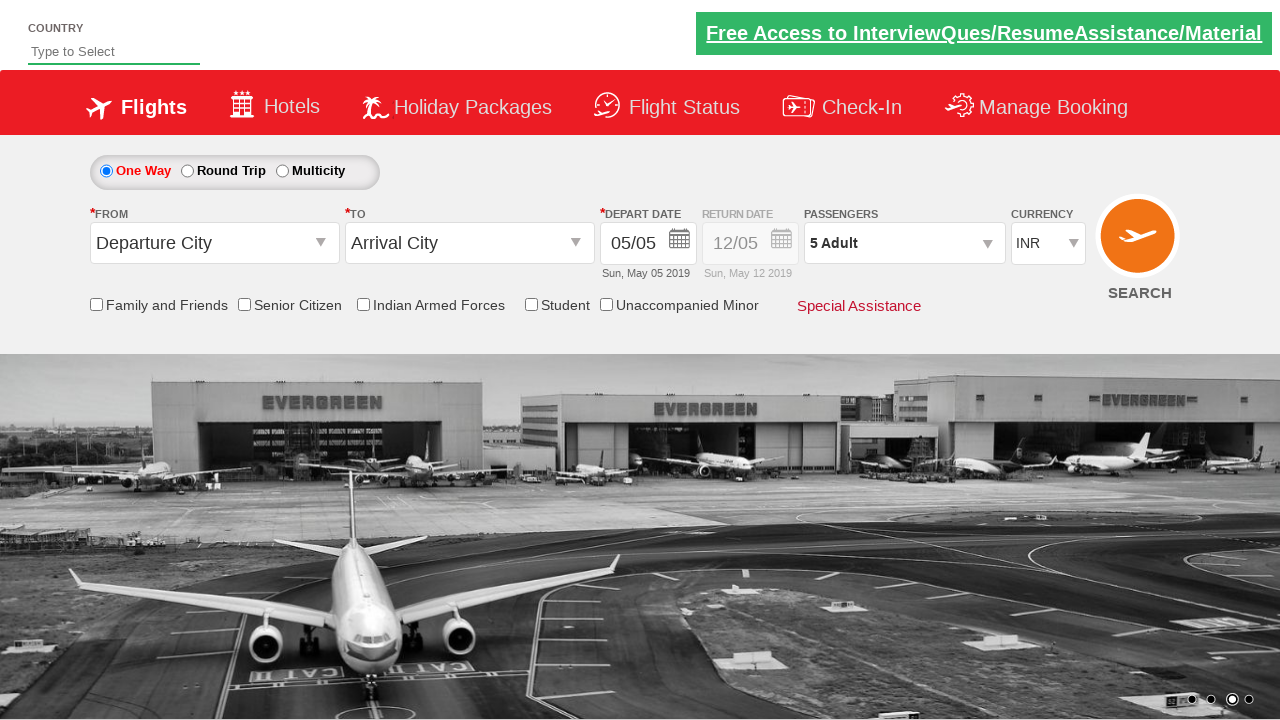

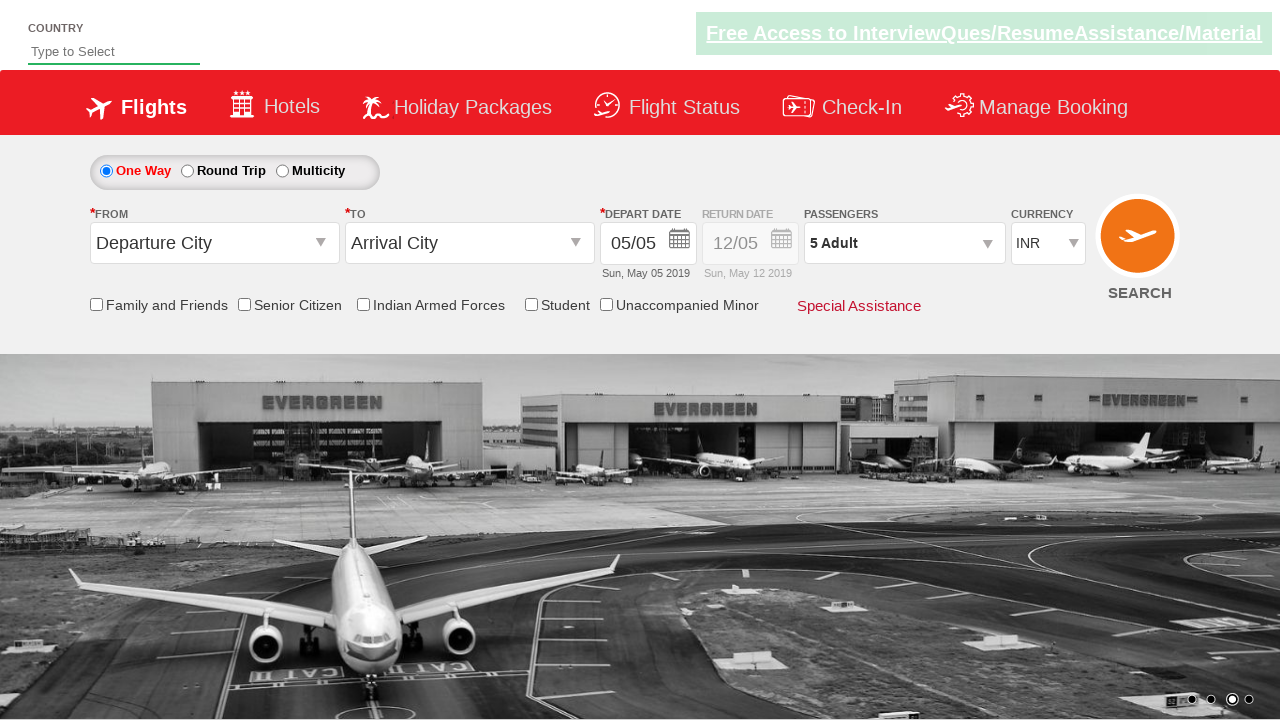